Tests the Drake tour page email signup form by filling in an email address and clicking the submit button to sign up for tour notifications.

Starting URL: https://drakerelated.com/pages/tour

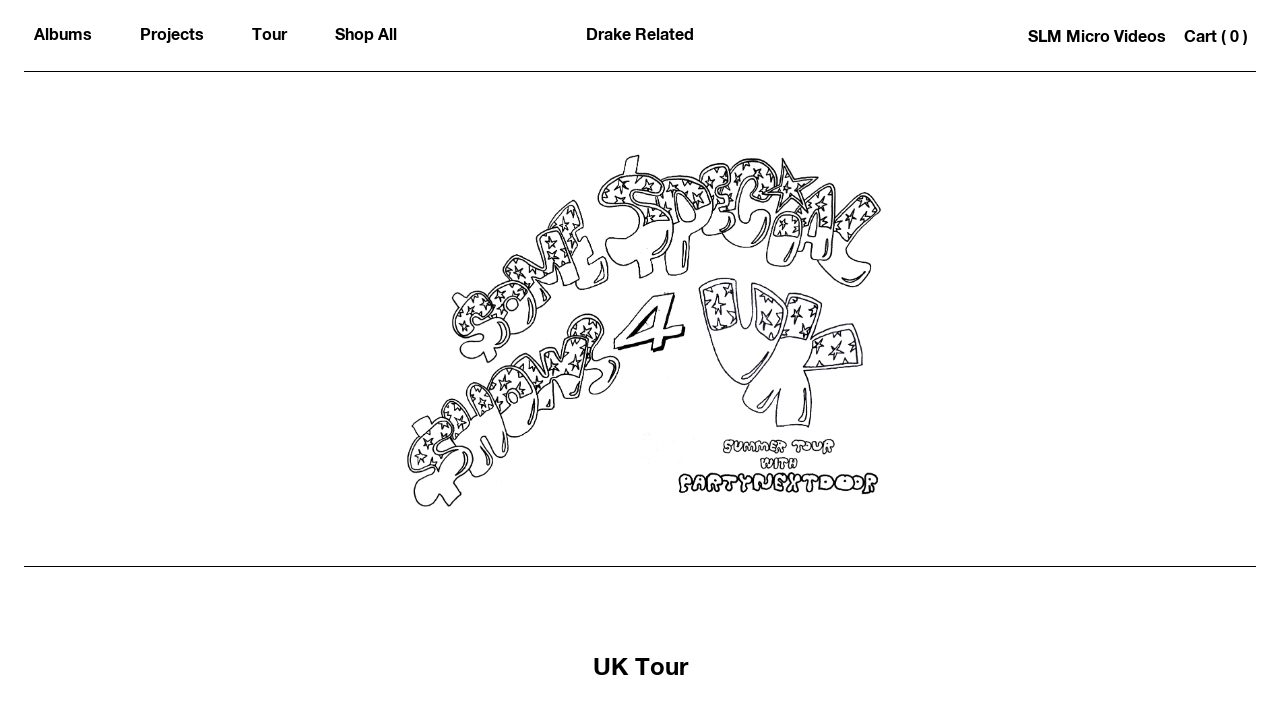

Filled email input field with 'musicfan2024@example.com' on input[name="email"]
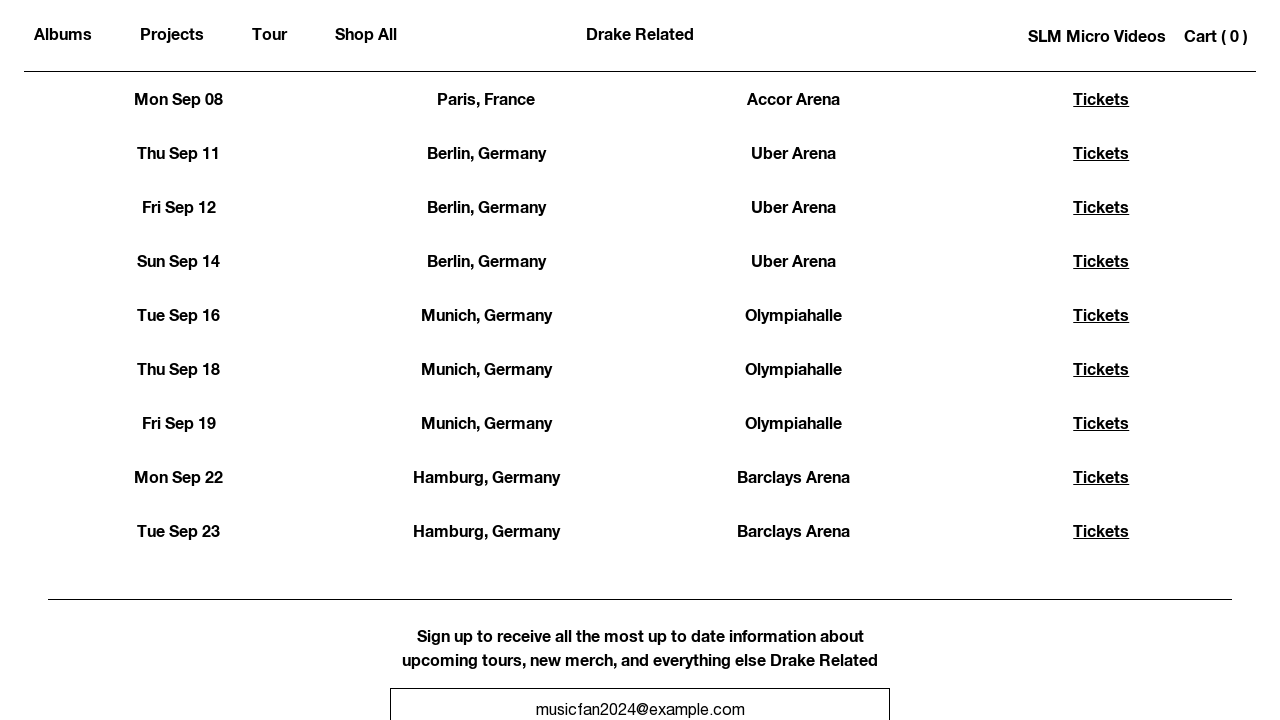

Clicked Submit button to sign up for tour notifications at (640, 504) on xpath=//button[text()='Submit']
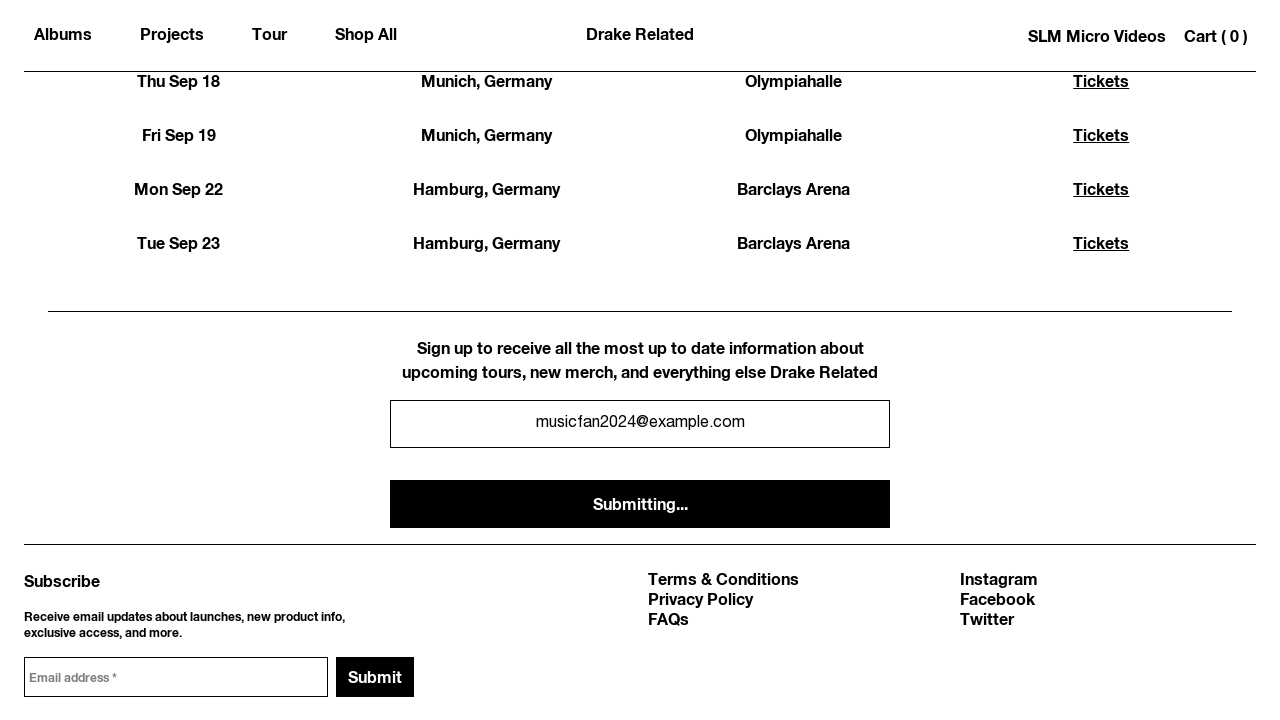

Waited 3 seconds for form submission to process
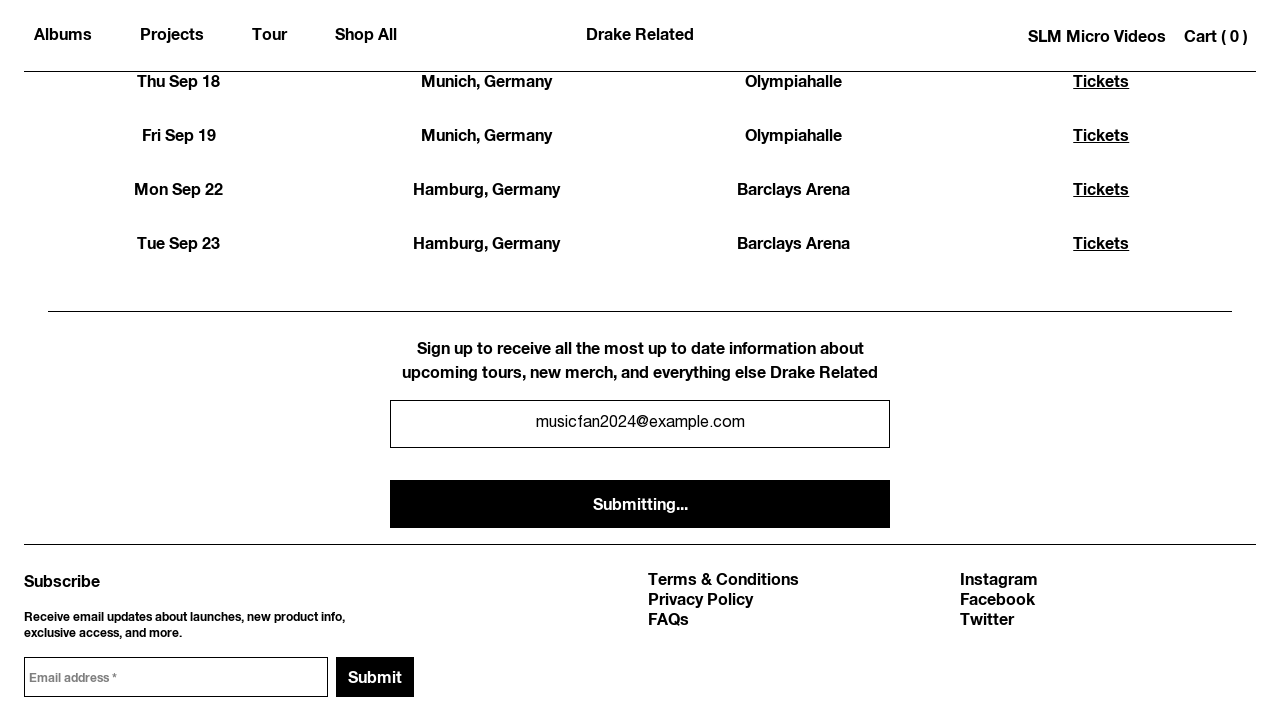

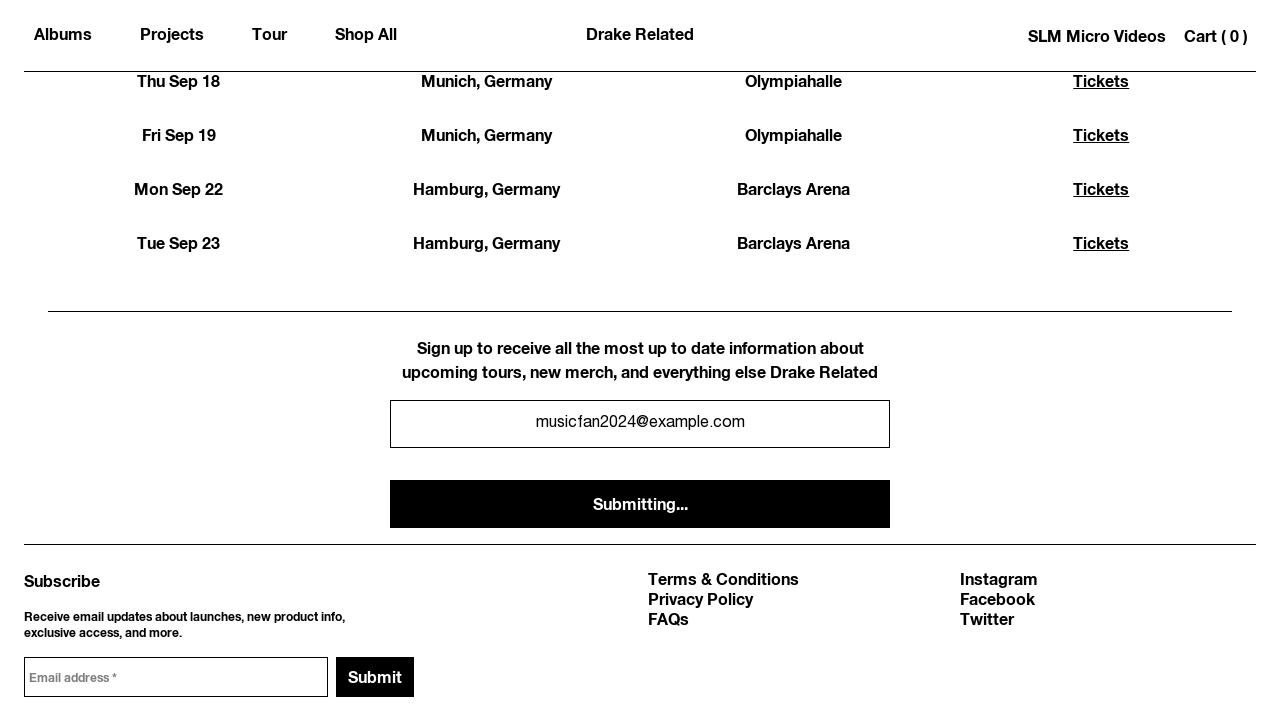